Tests radio button selection by finding and clicking on a specific age group radio button option

Starting URL: https://syntaxprojects.com/basic-radiobutton-demo.php

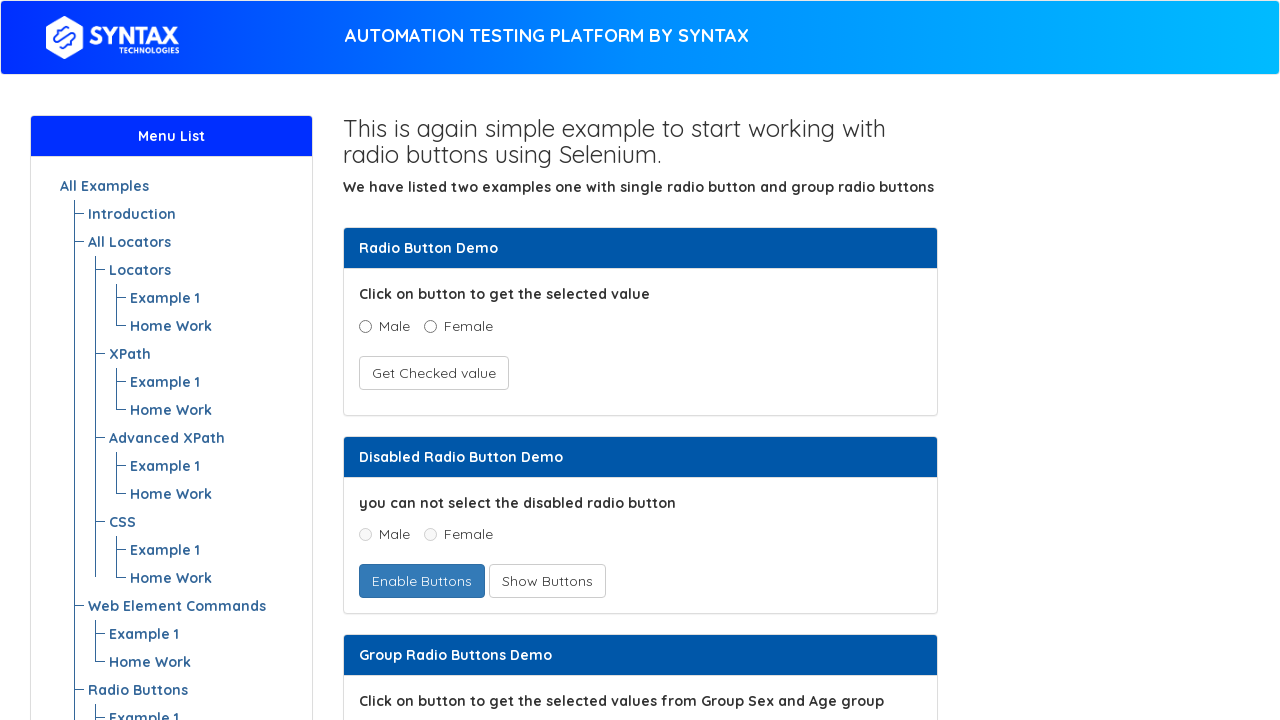

Located all radio buttons with name 'ageGroup'
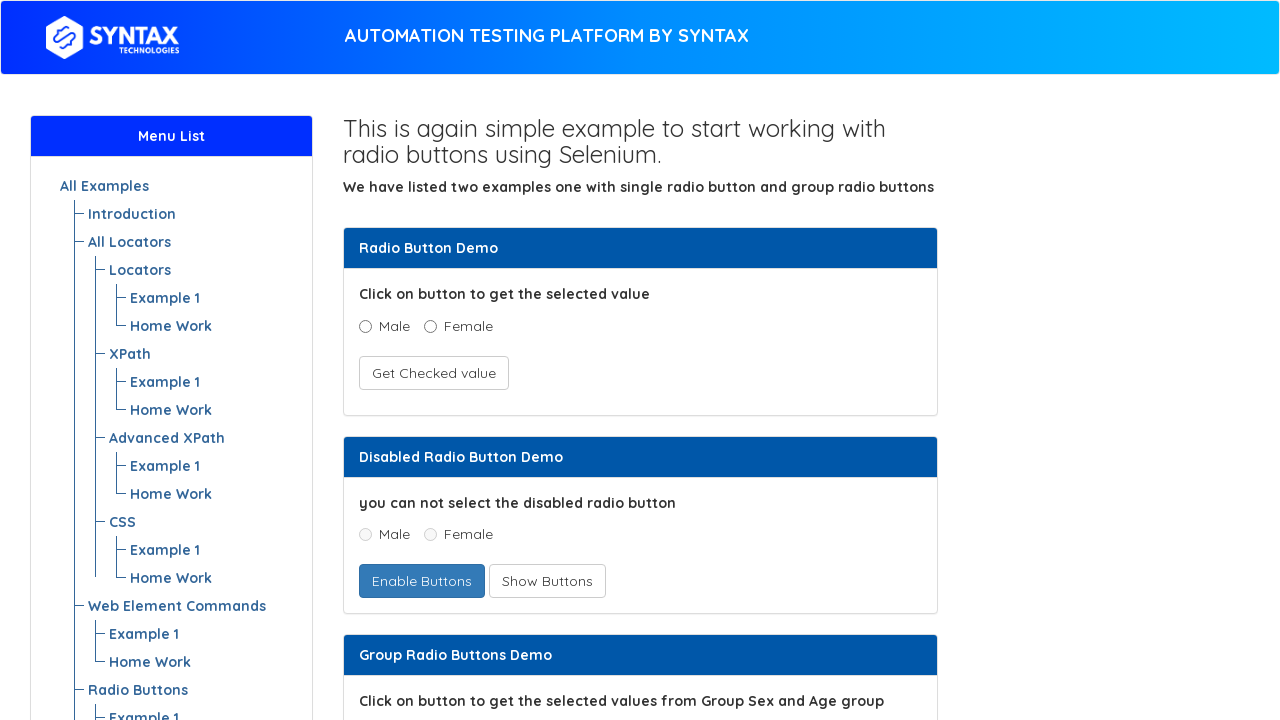

Retrieved value attribute from radio button: '0 - 5'
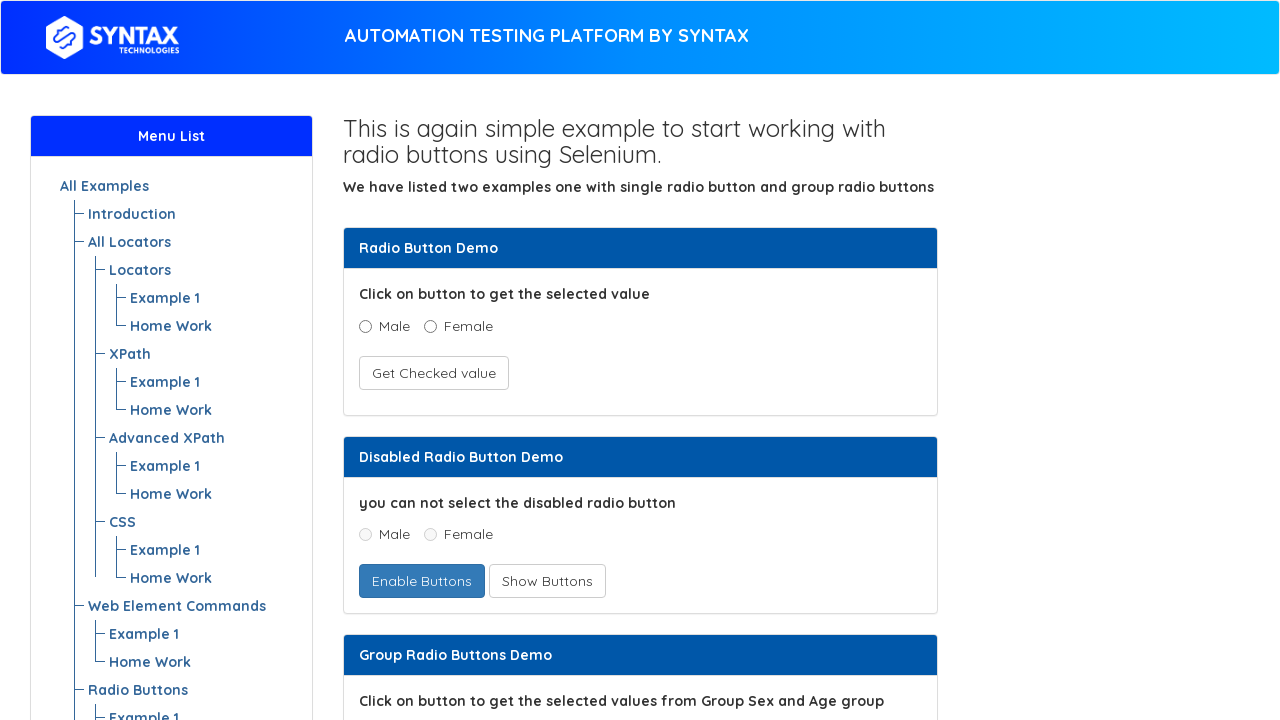

Clicked radio button for age group '0 - 5' at (365, 360) on input[name='ageGroup'] >> nth=0
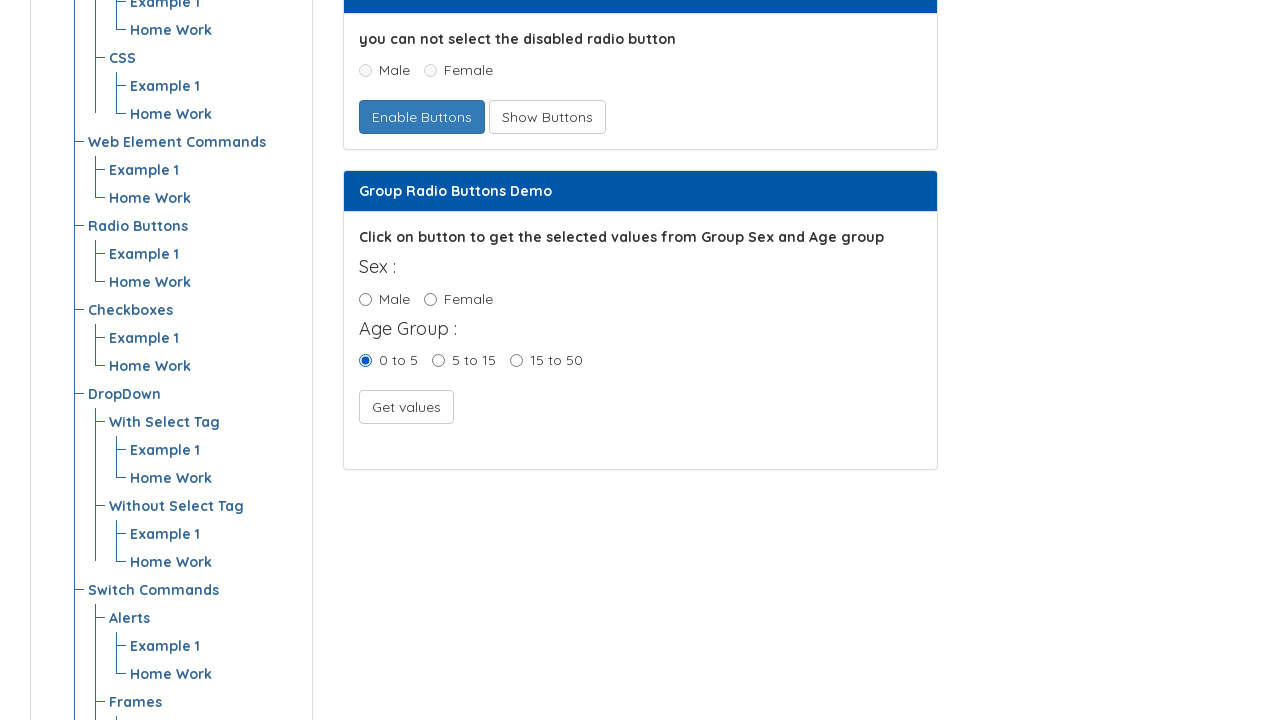

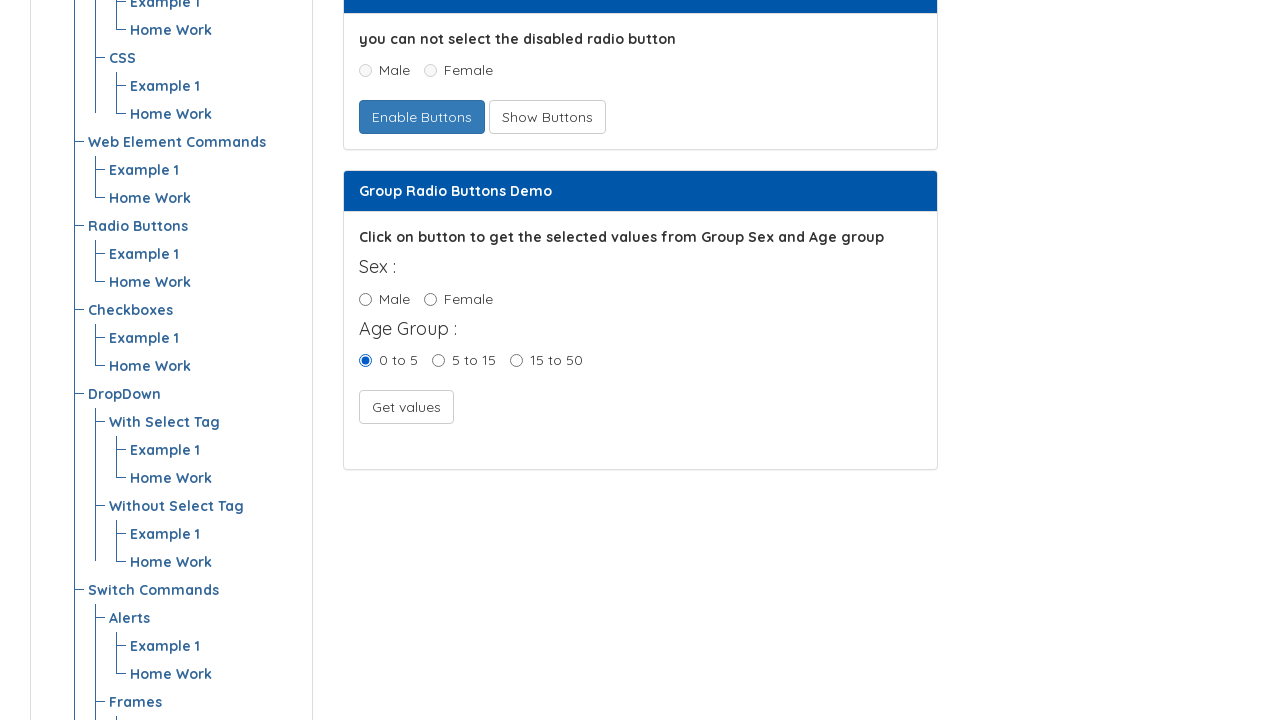